Tests JavaScript prompt dialog by clicking the third button, entering a name in the prompt, accepting it, and verifying the name appears in the result message

Starting URL: https://the-internet.herokuapp.com/javascript_alerts

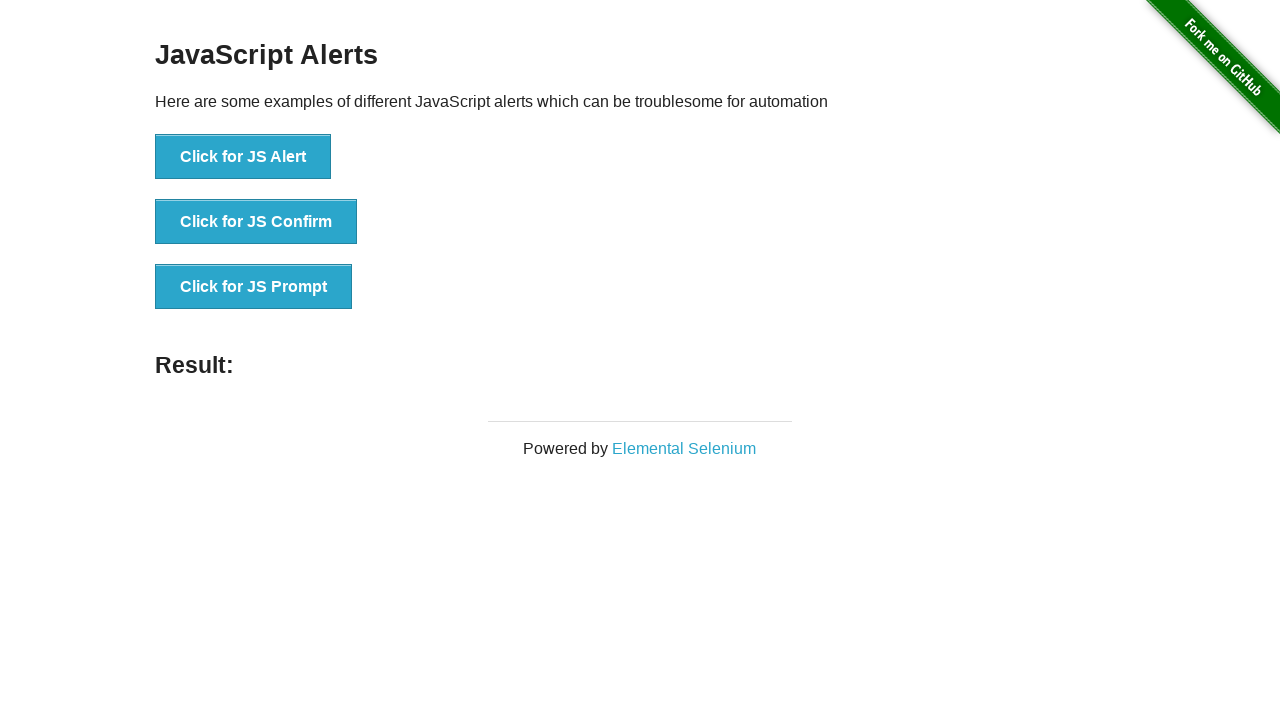

Set up dialog handler to accept prompt with name 'Marcus'
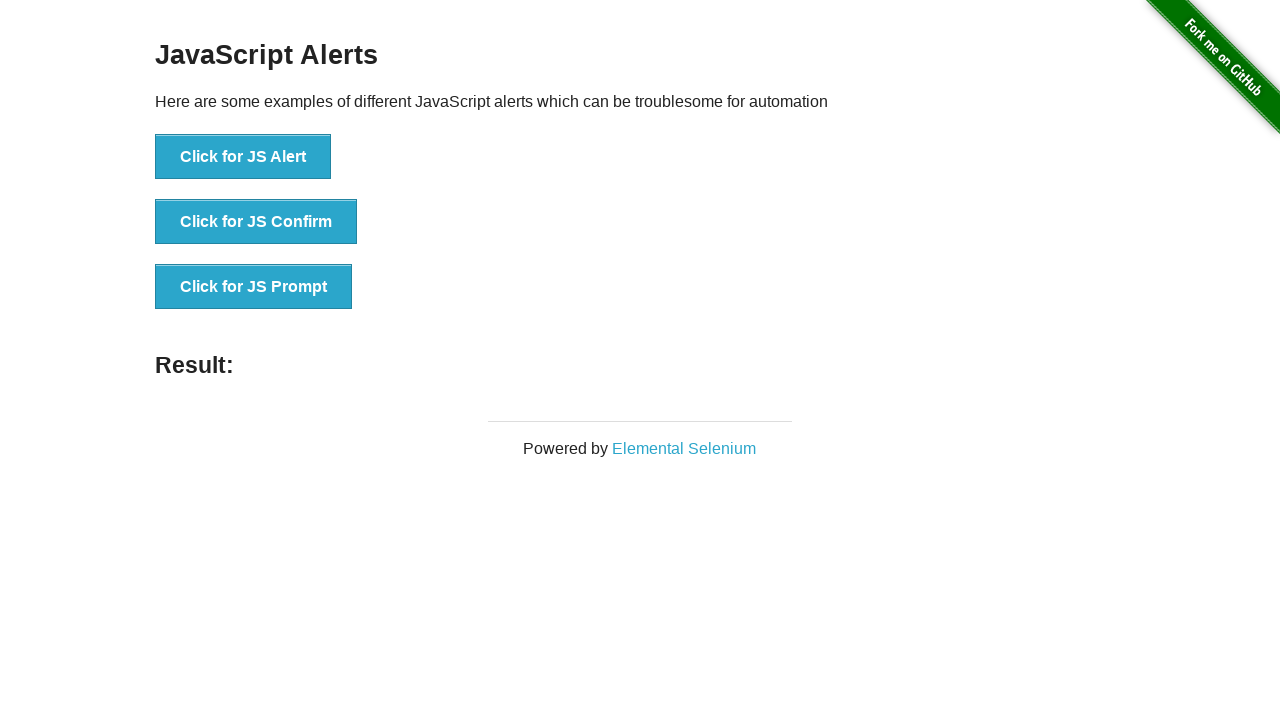

Clicked the JS Prompt button to trigger the dialog at (254, 287) on xpath=//*[text()='Click for JS Prompt']
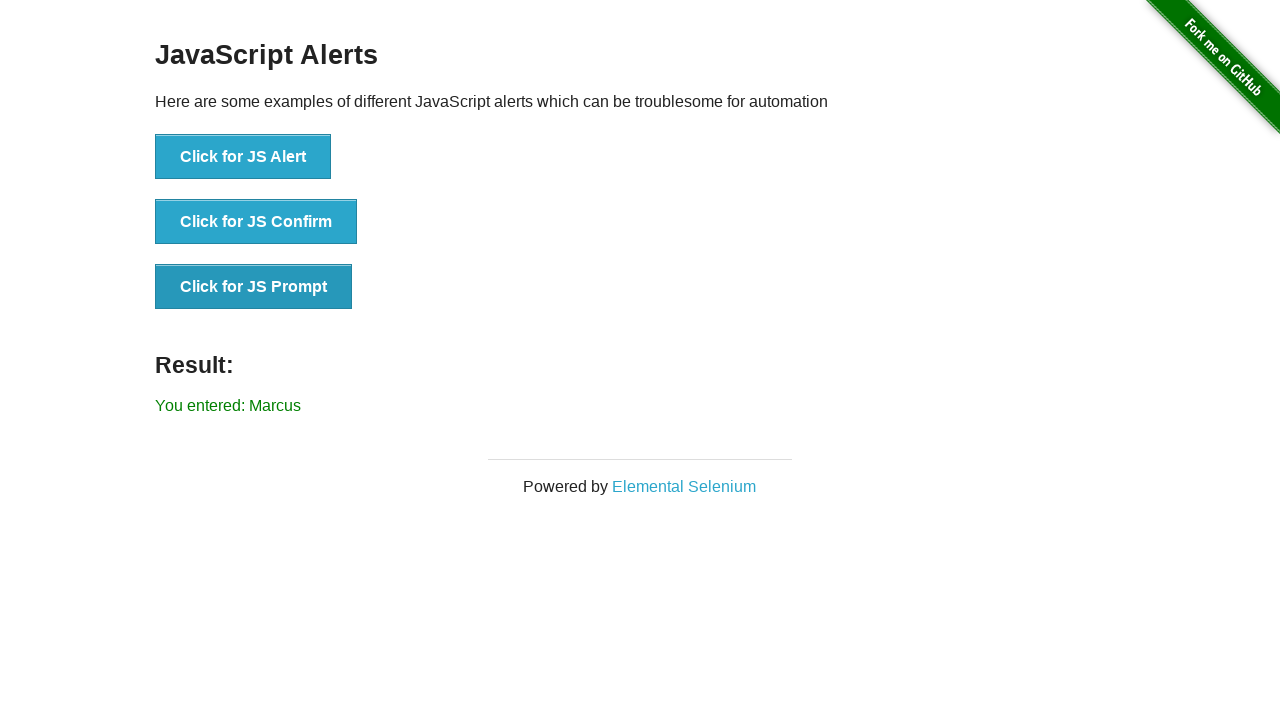

Result element loaded after prompt was accepted
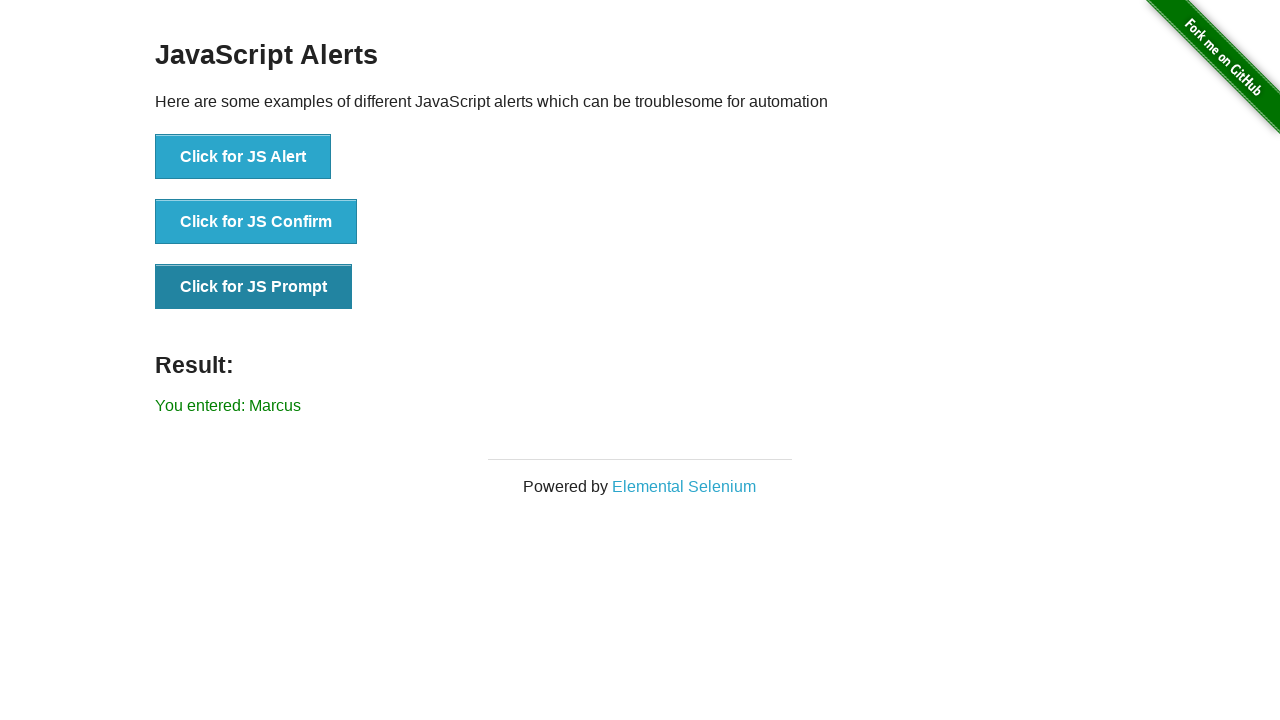

Retrieved result text content
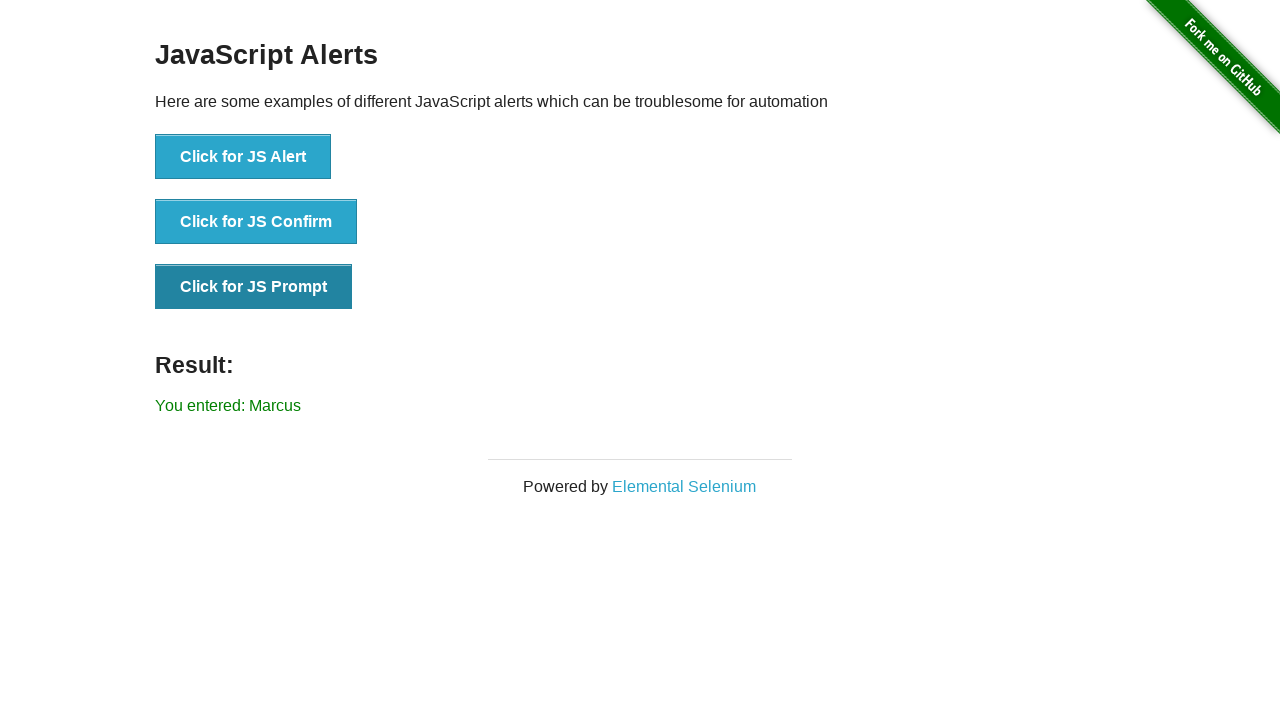

Verified that result contains 'Marcus'
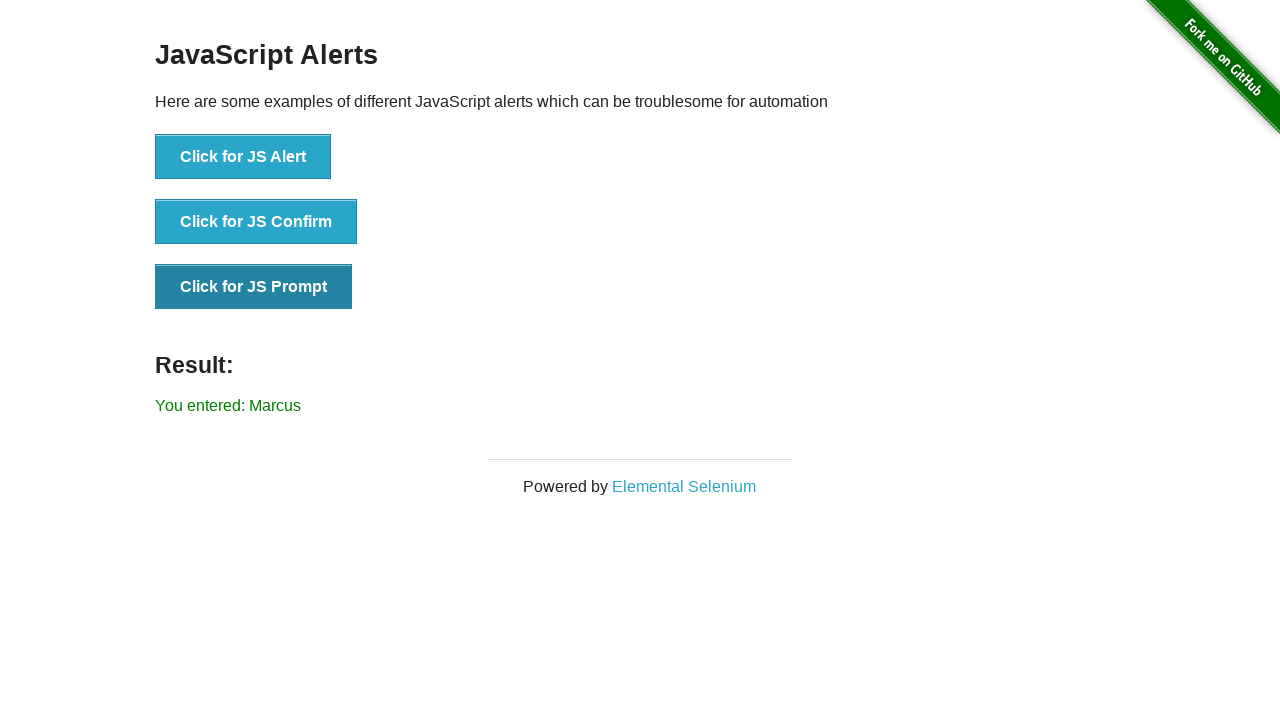

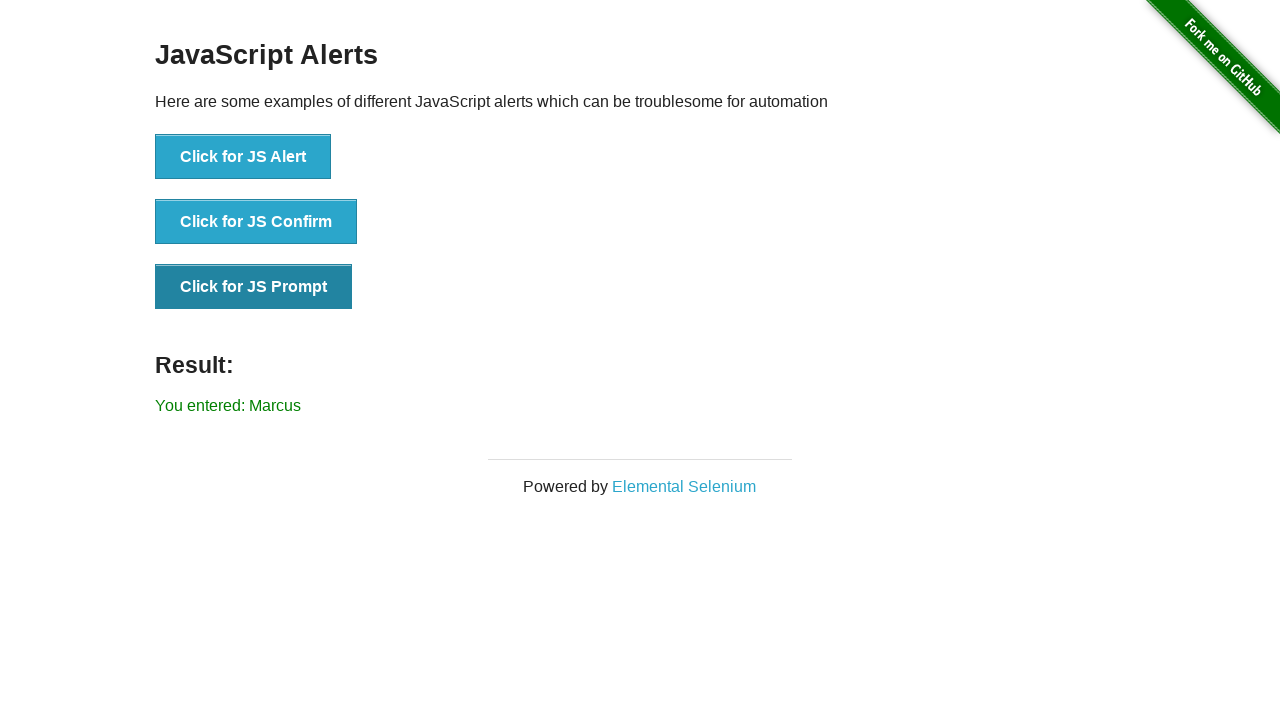